Clicks a button to trigger a prompt dialog, enters text, and accepts it

Starting URL: https://demoqa.com/alerts

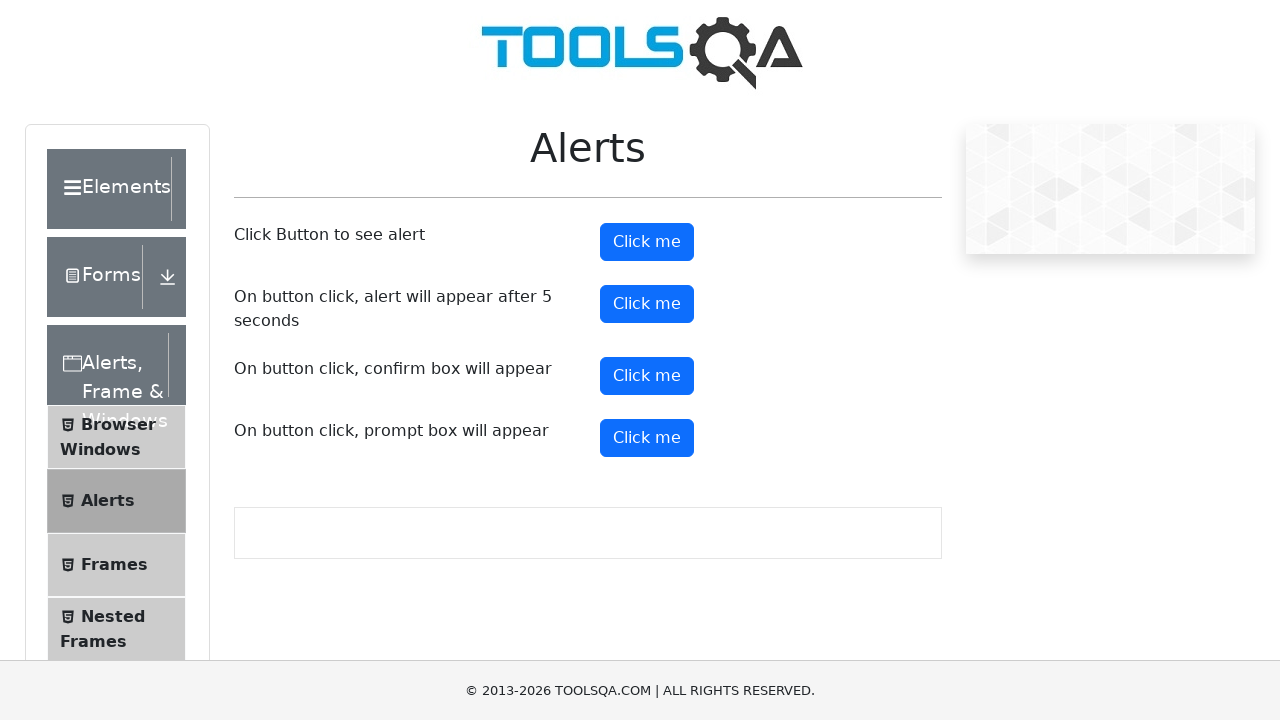

Set up dialog handler to accept prompts with 'Clase de Automatización'
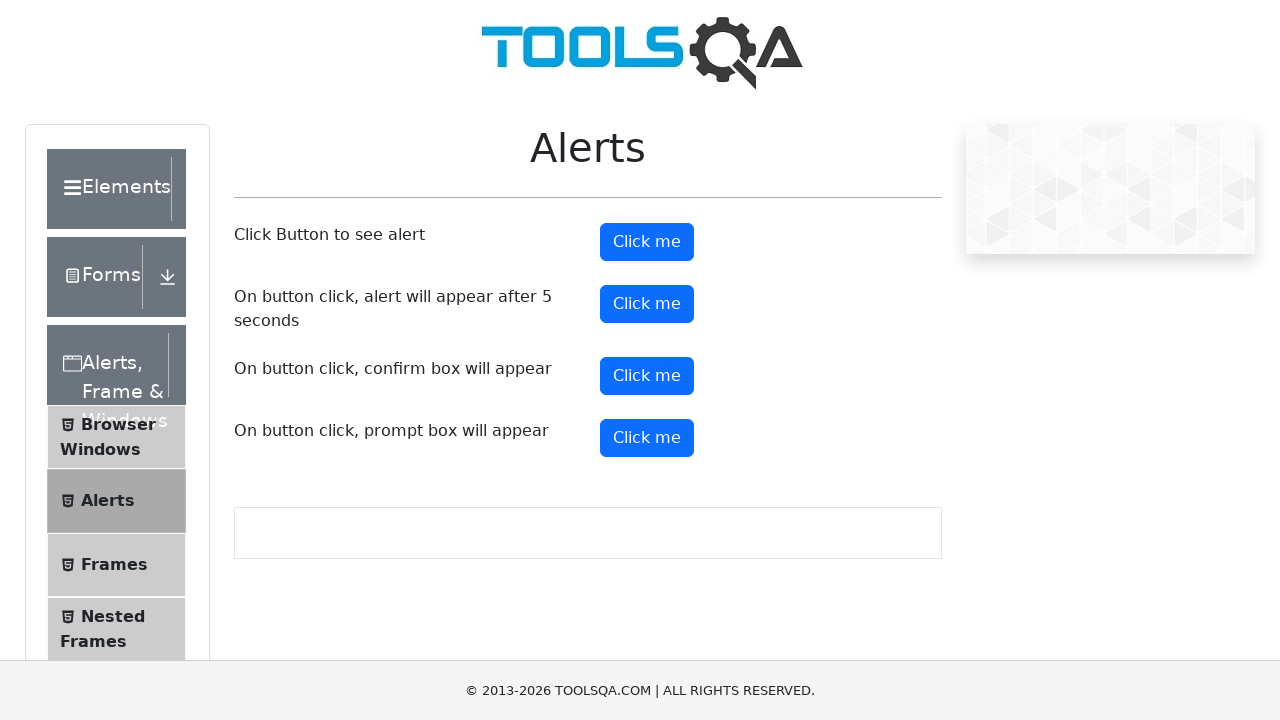

Clicked prompt button to trigger dialog at (647, 438) on #promtButton
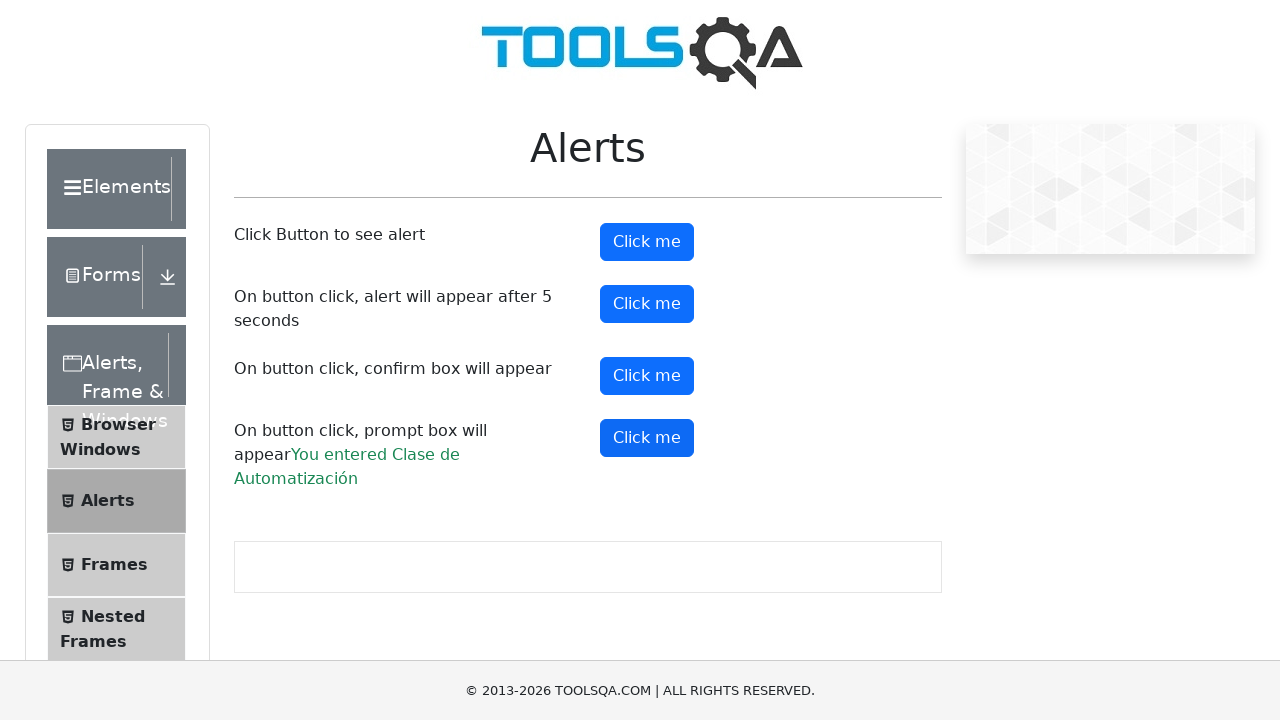

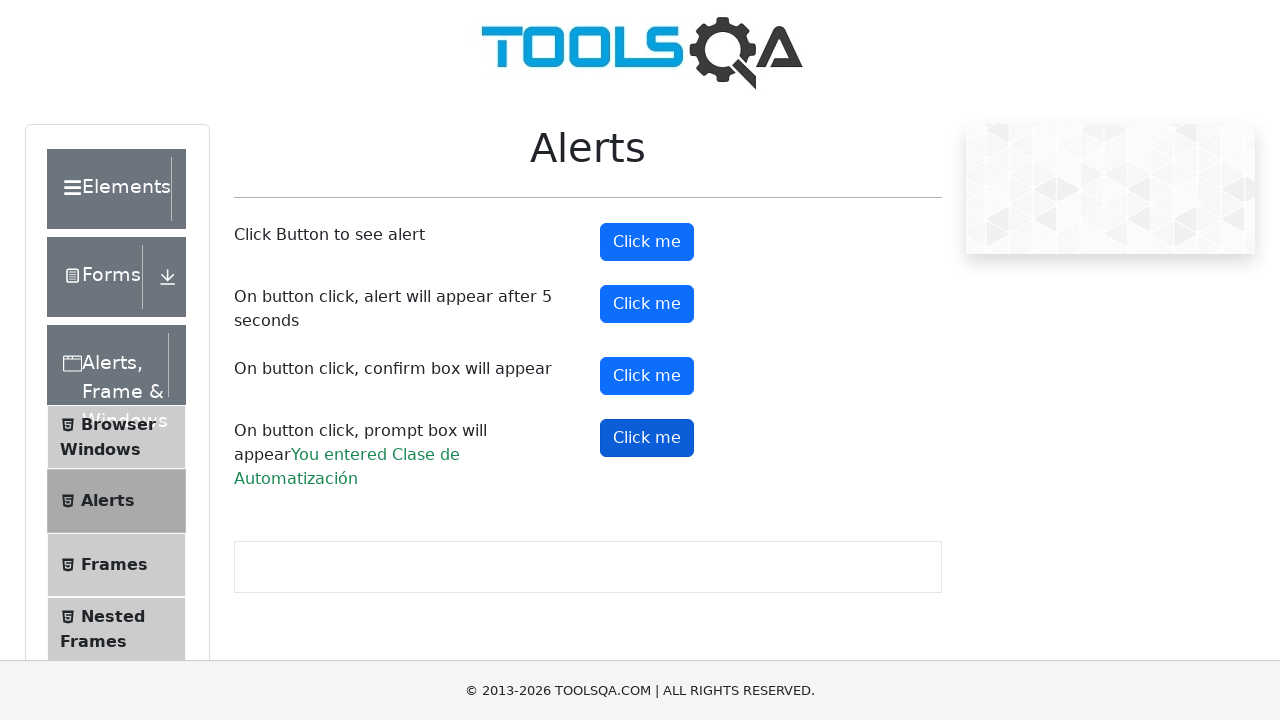